Tests registration form interactions by clicking a button, filling first name and last name fields, and checking a checkbox on the registration page.

Starting URL: https://rahulshettyacademy.com/client

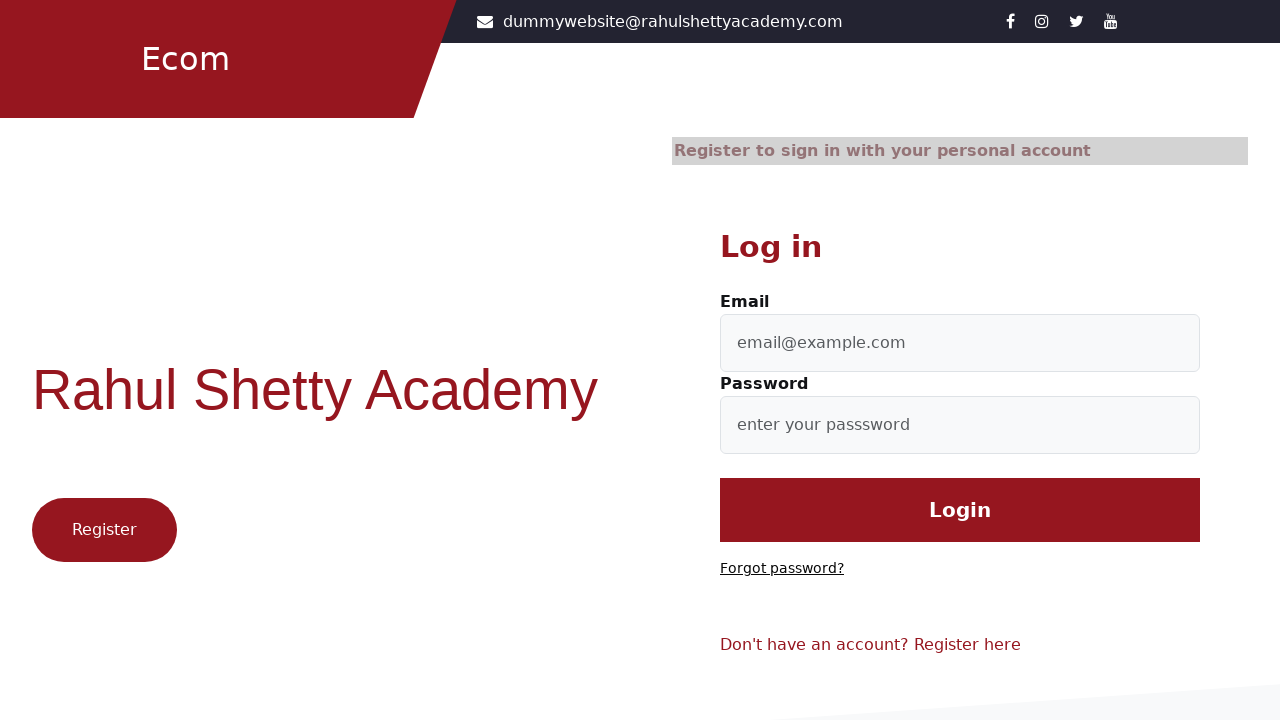

Clicked the registration button at (104, 530) on .btn1
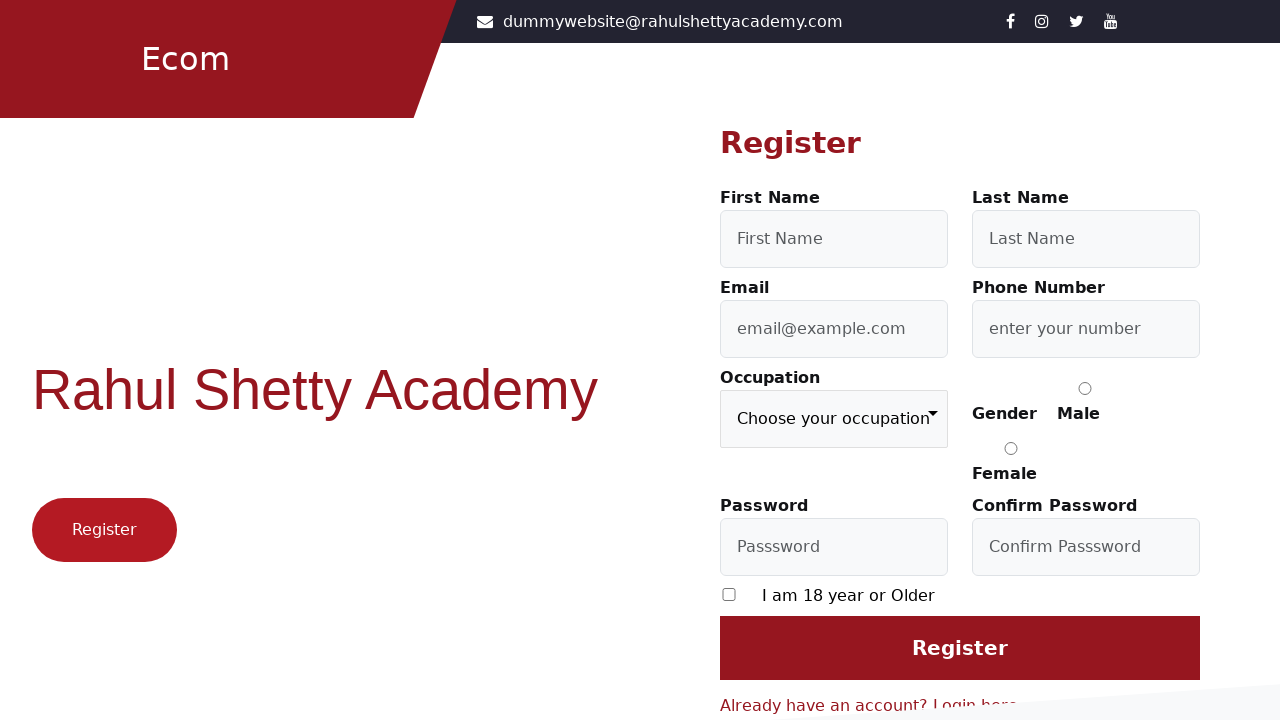

Filled first name field with 'First' on #firstName
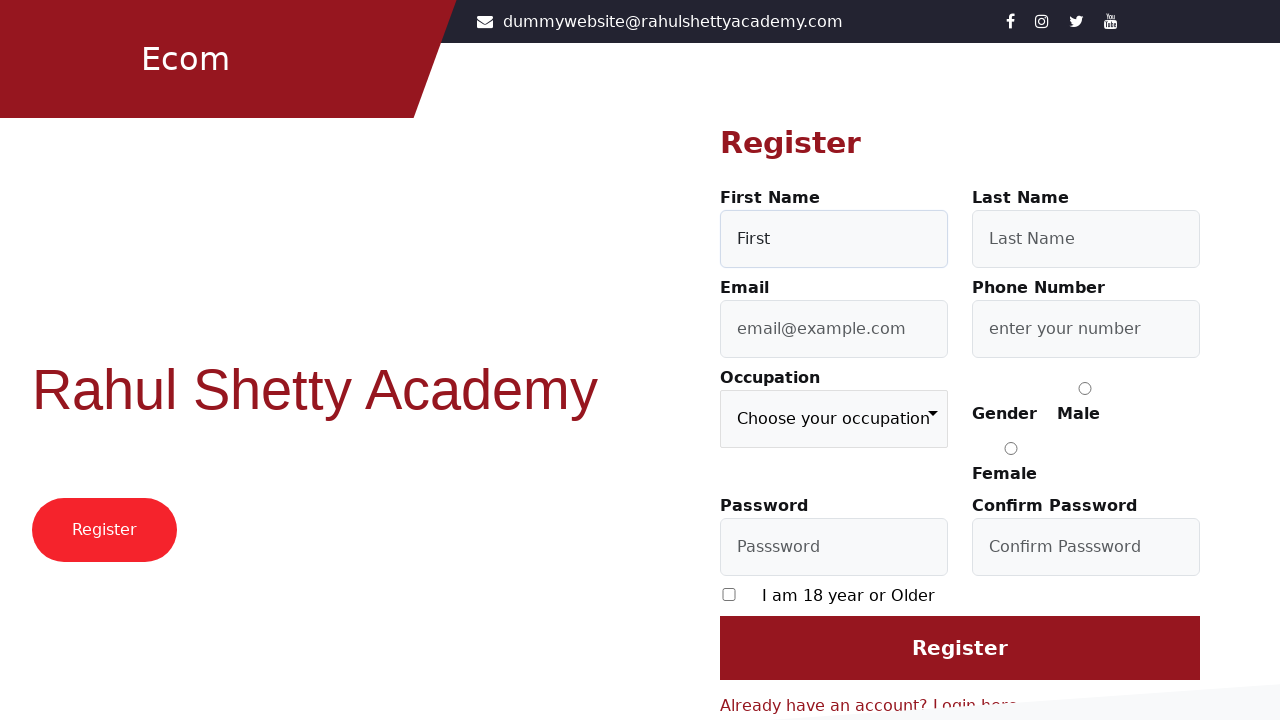

Filled last name field with 'Last' on #lastName
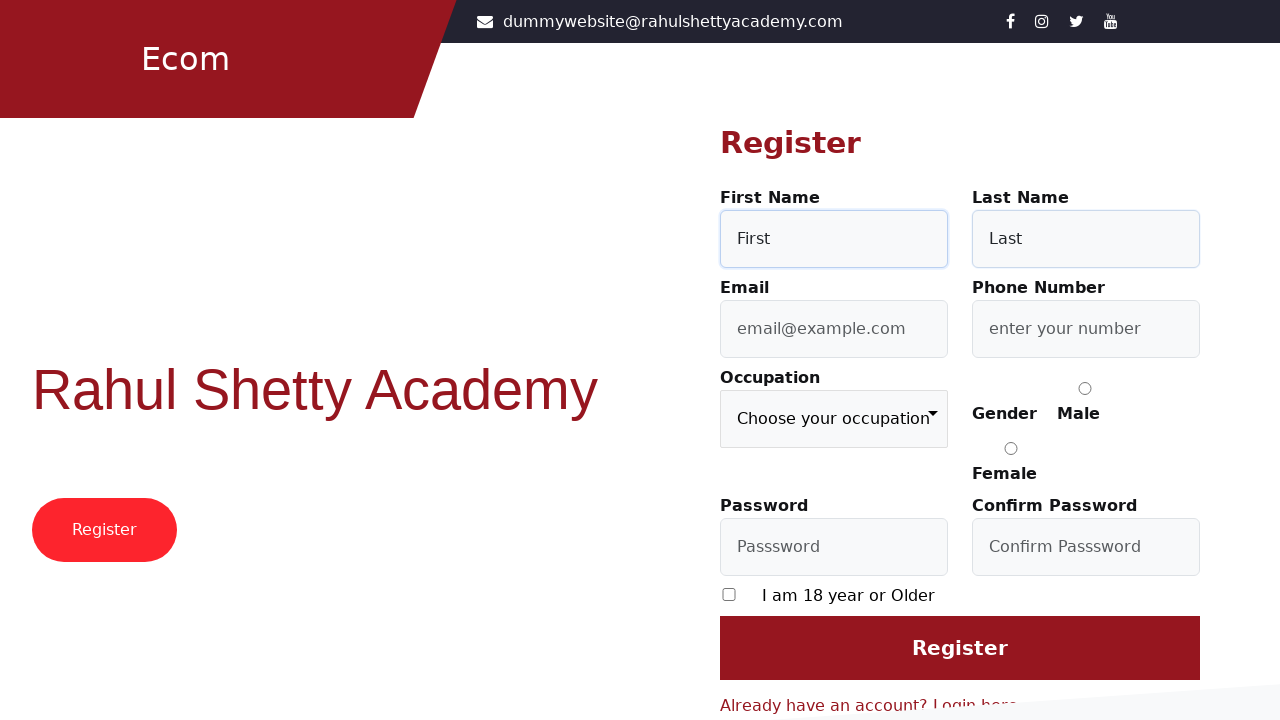

Checked the checkbox on registration form at (729, 594) on [type='checkbox']
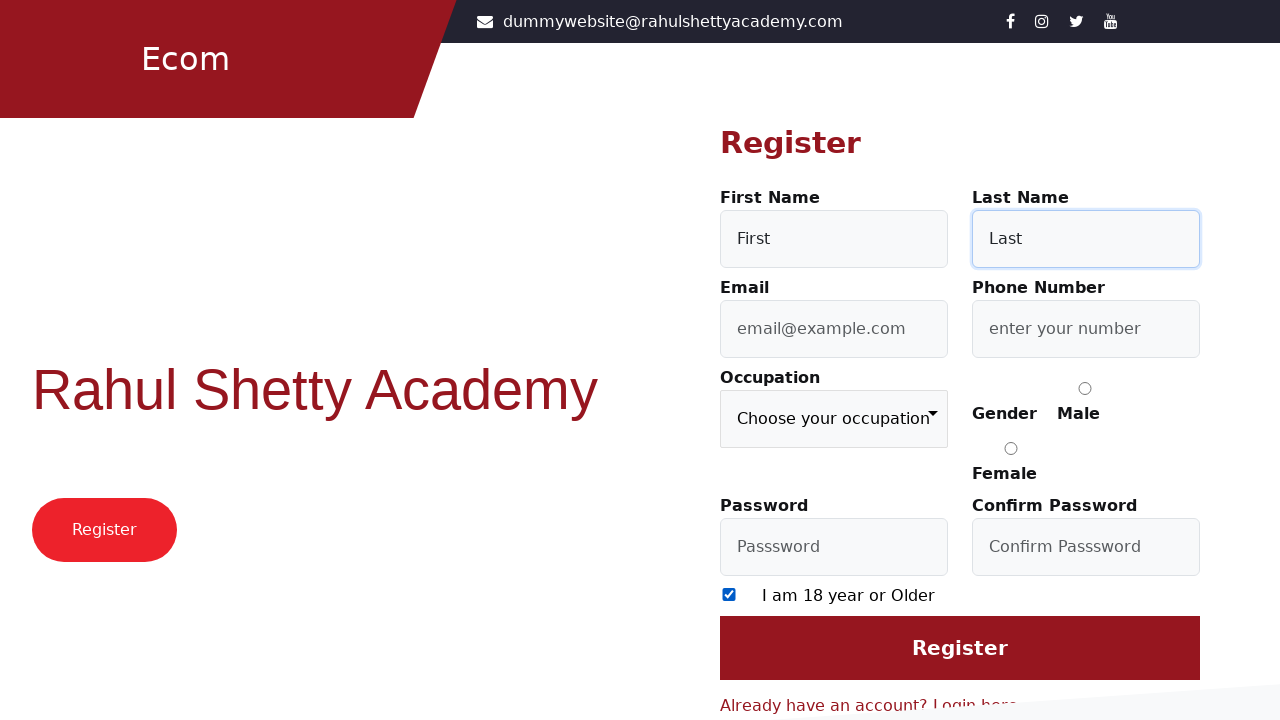

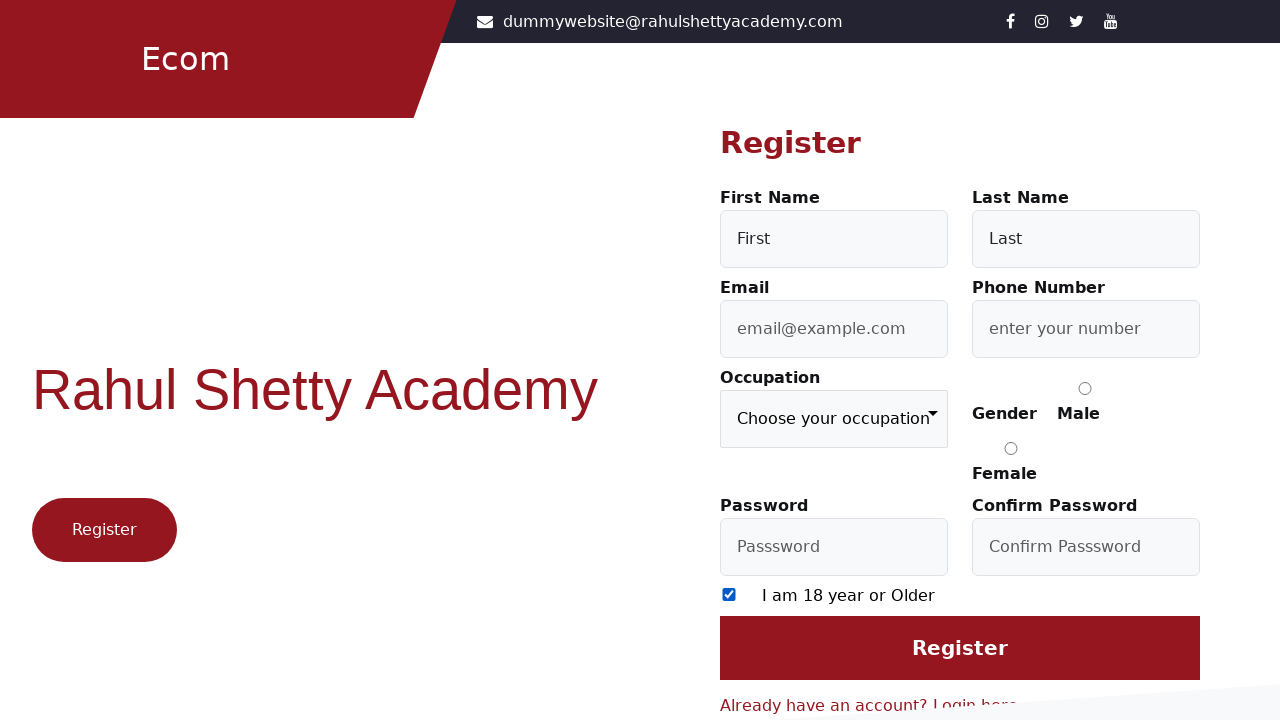